Tests checkbox selection functionality by finding all checkboxes and selecting the one with value "Option-3"

Starting URL: https://syntaxprojects.com/basic-checkbox-demo.php

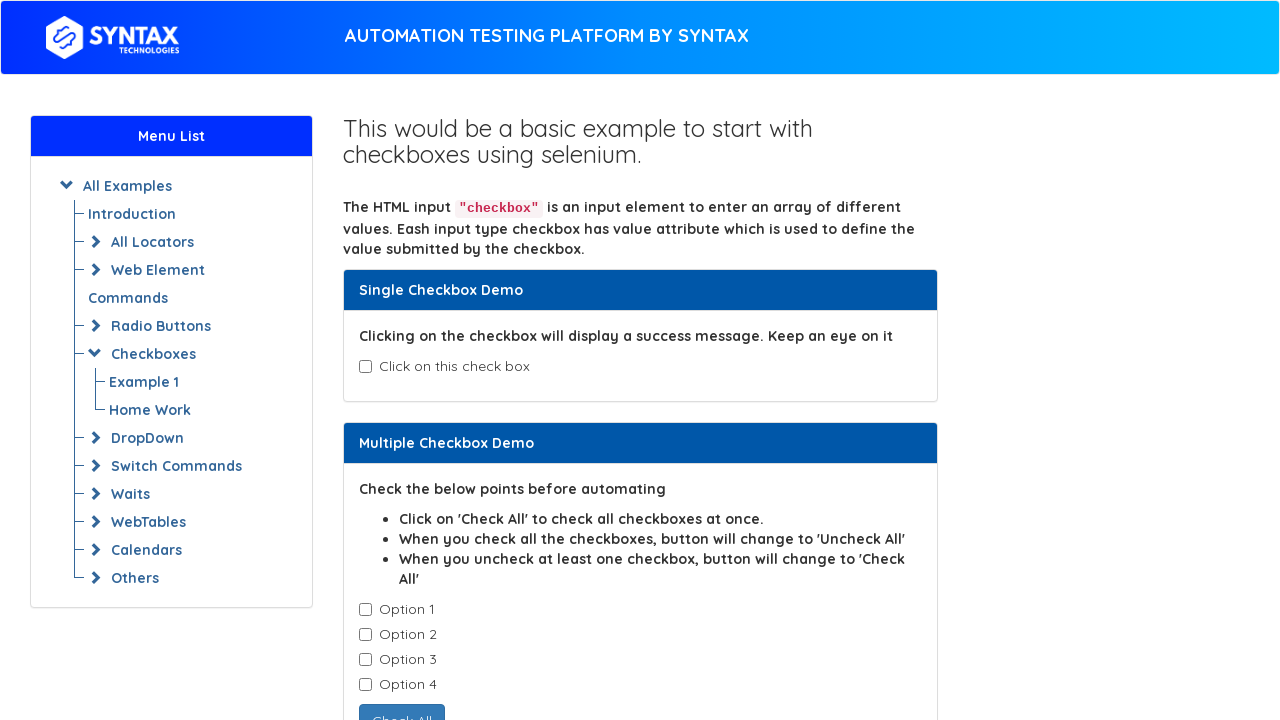

Navigated to checkbox demo page
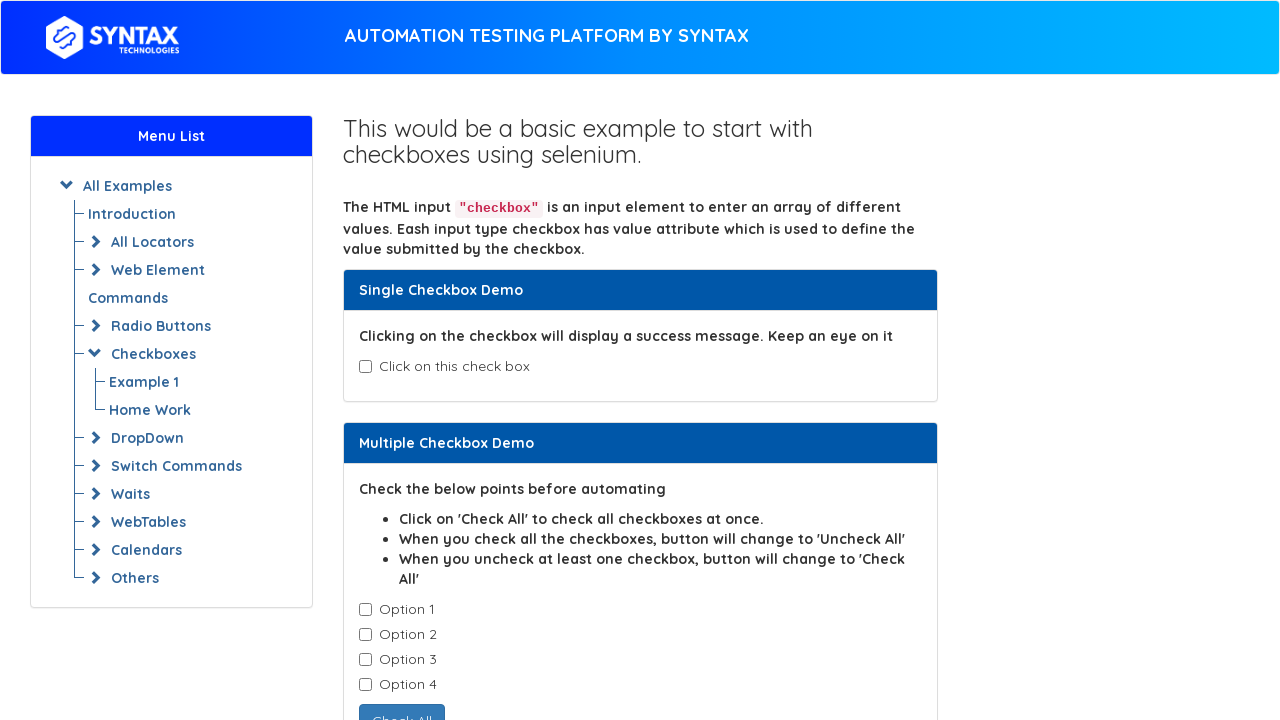

Found all checkboxes with class 'cb1-element'
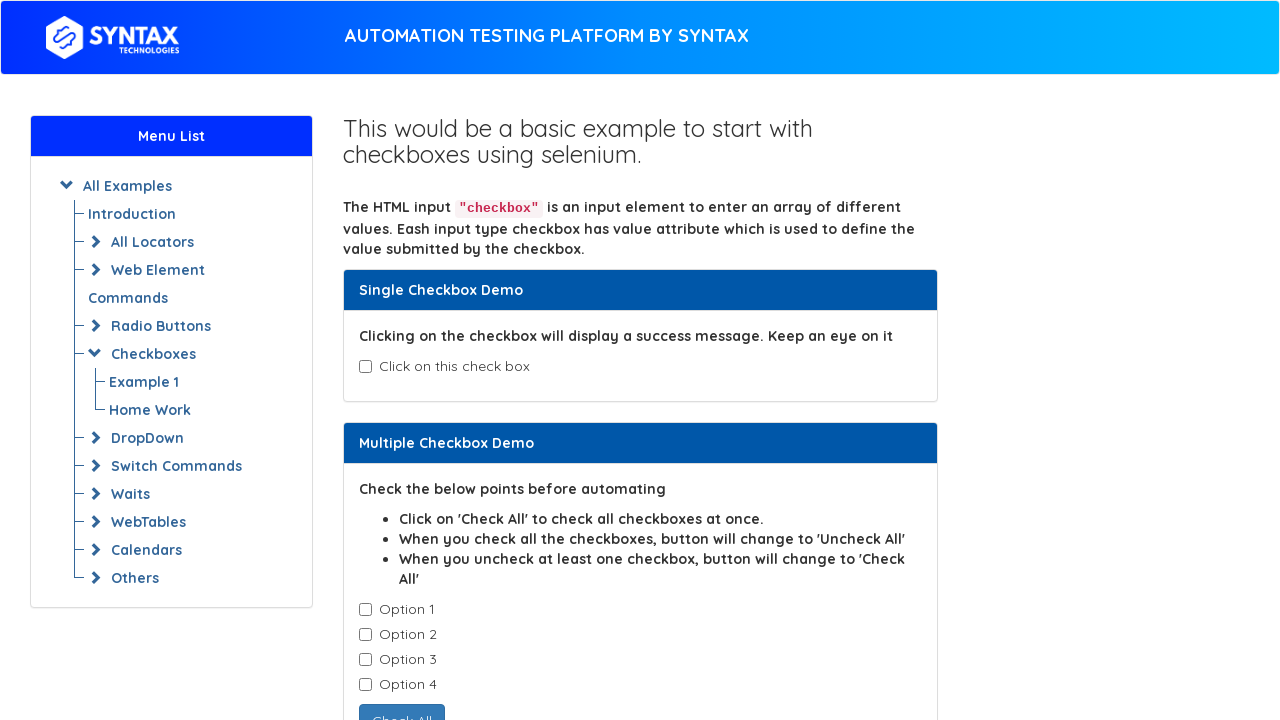

Retrieved checkbox value: Option-1
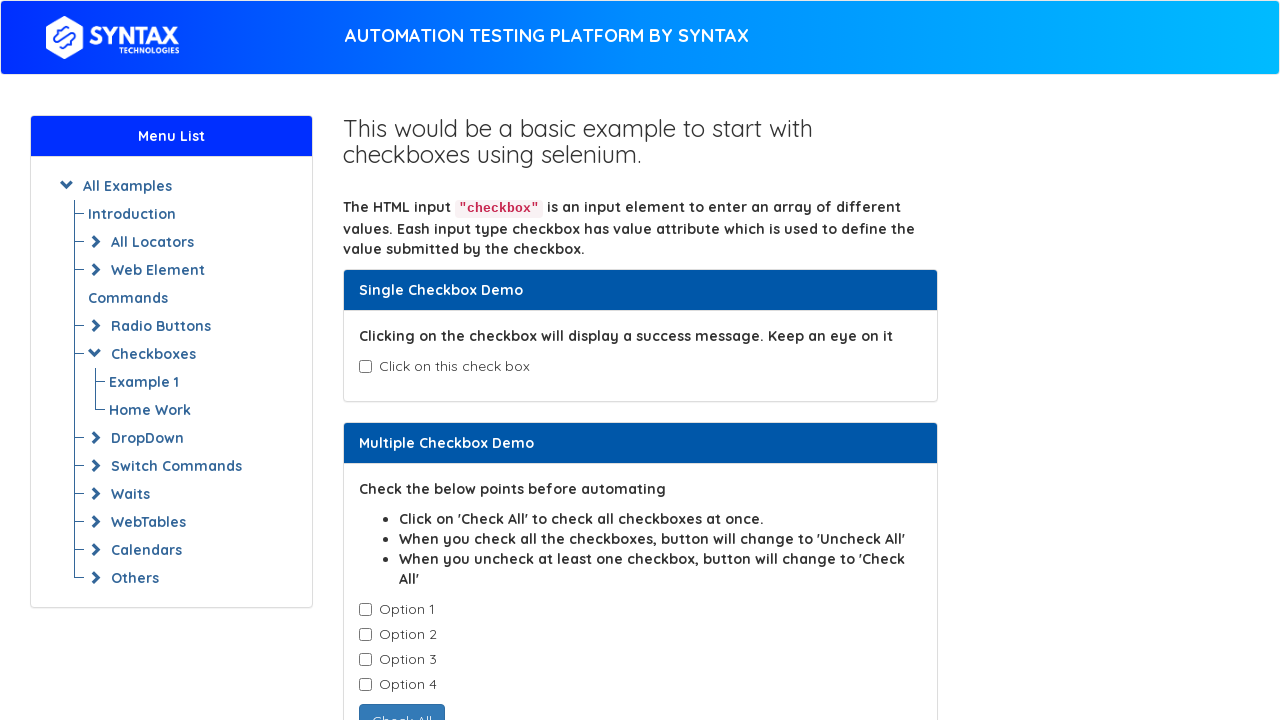

Retrieved checkbox value: Option-2
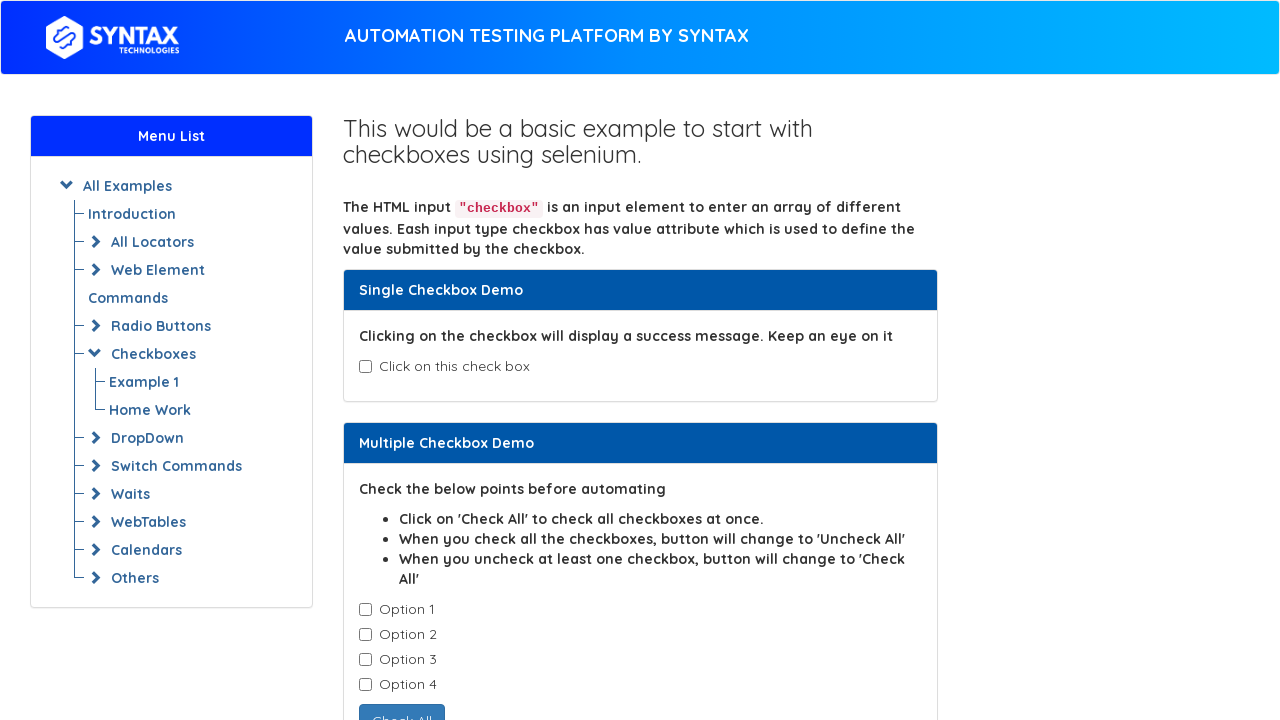

Retrieved checkbox value: Option-3
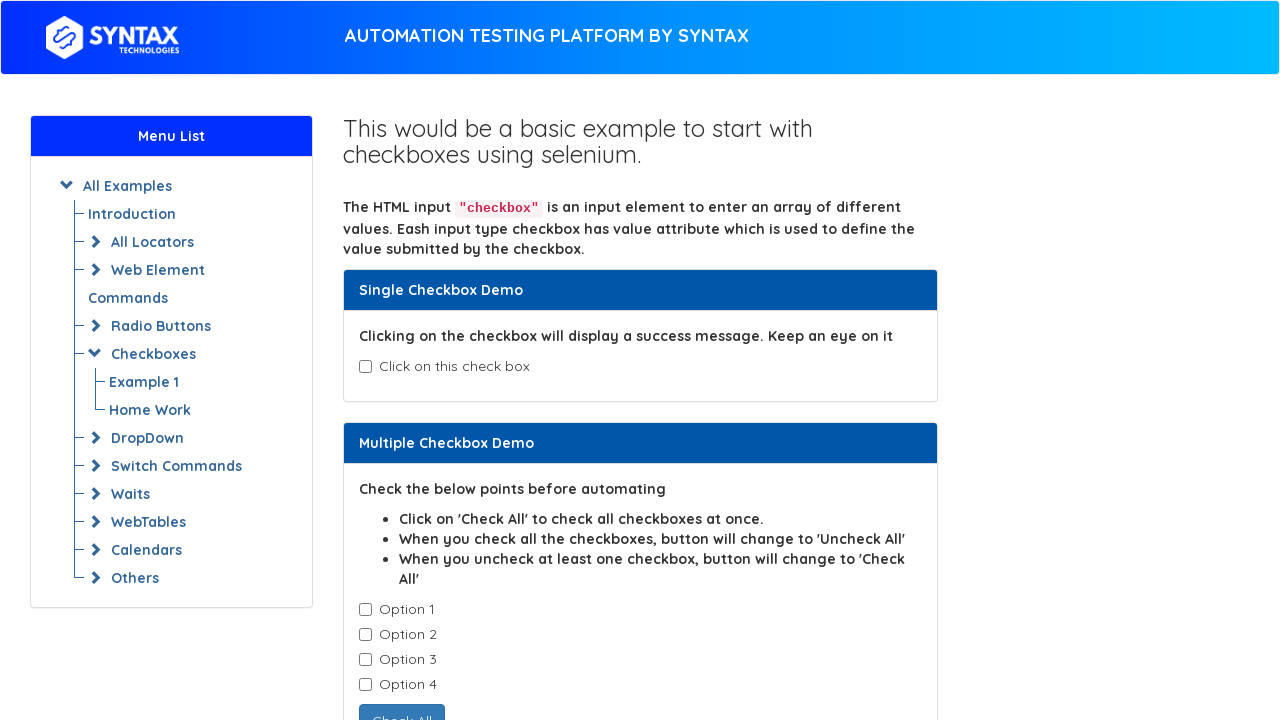

Clicked checkbox with value 'Option-3'
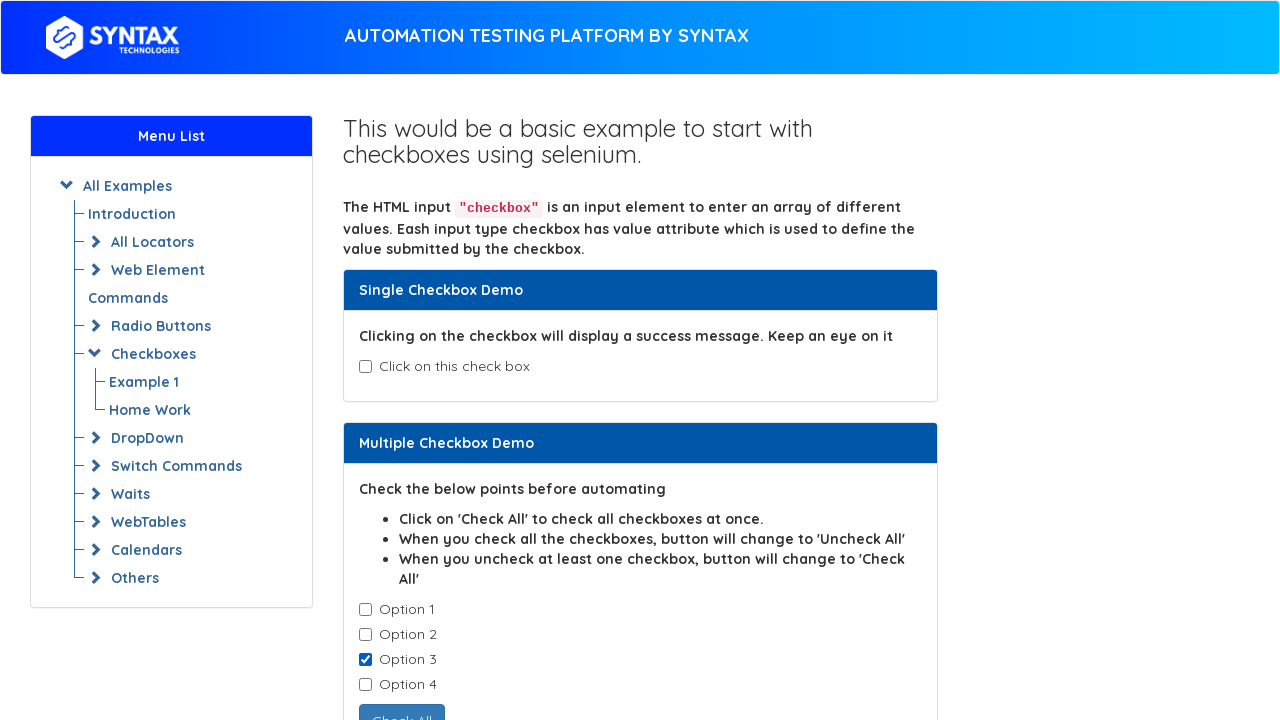

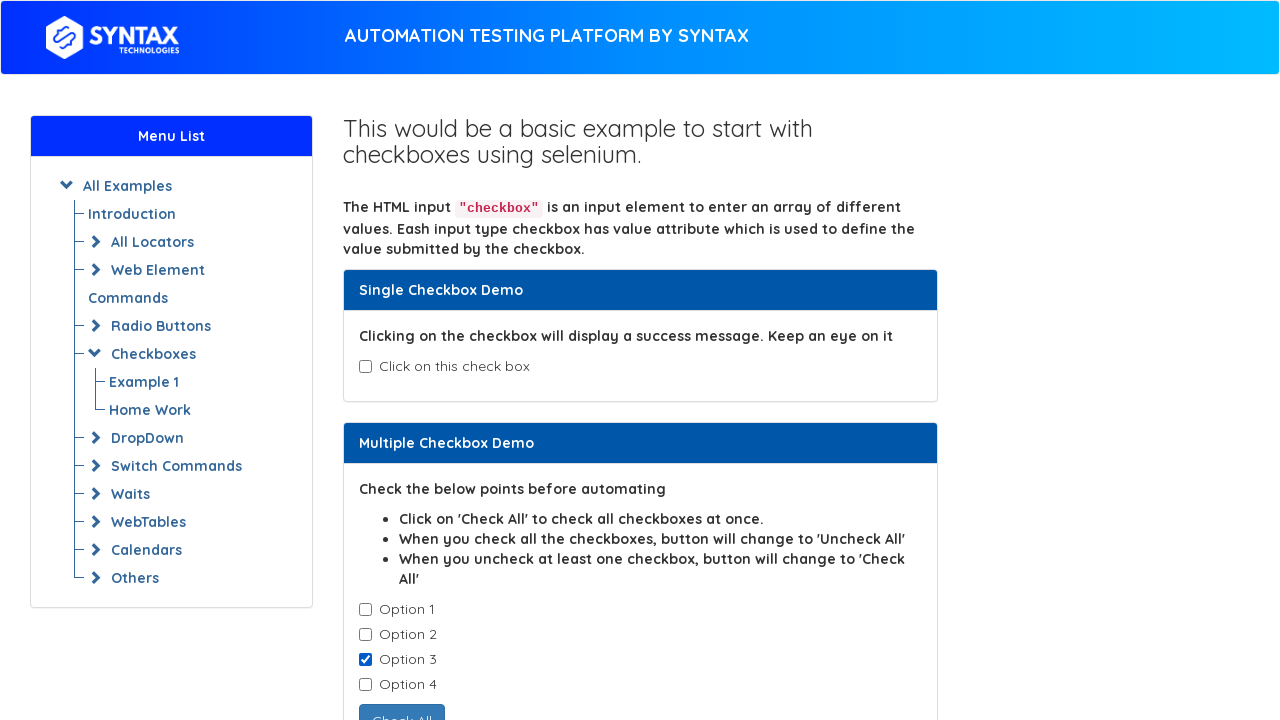